Tests worksheet menu navigation, selecting a worksheet from the list and loading it

Starting URL: https://elan-language.github.io/LanguageAndIDE/

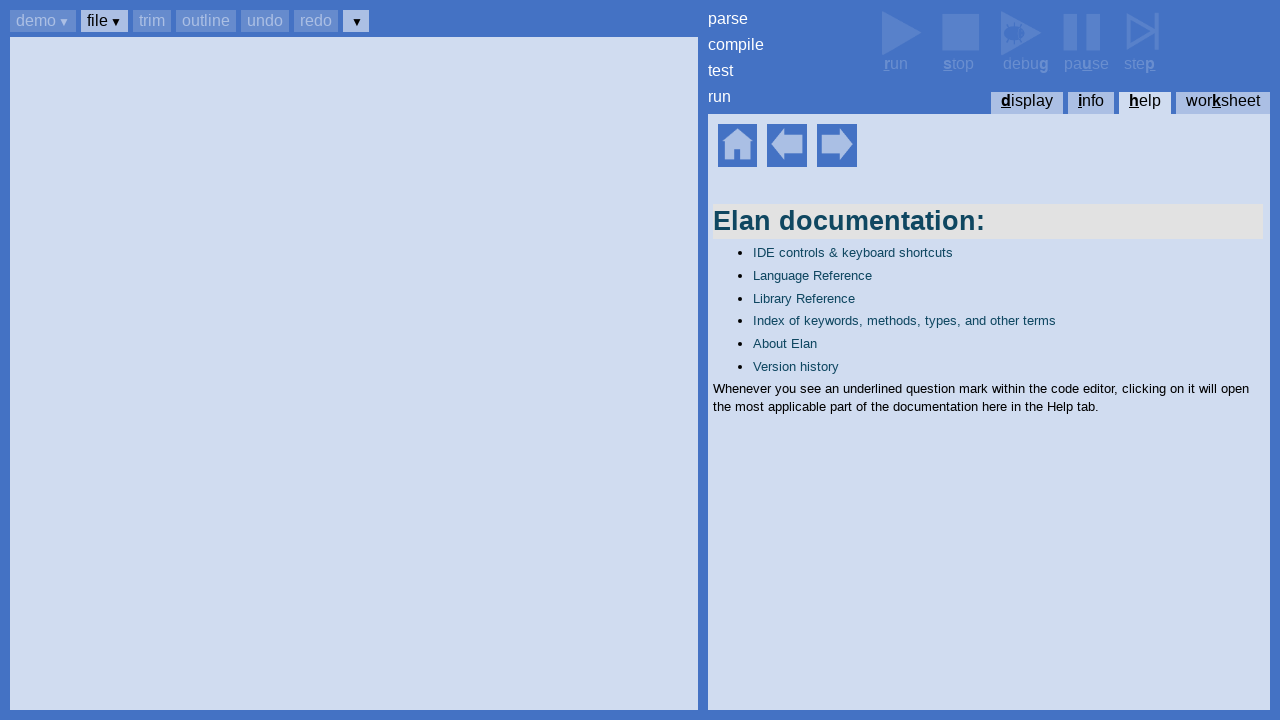

Help home element became visible
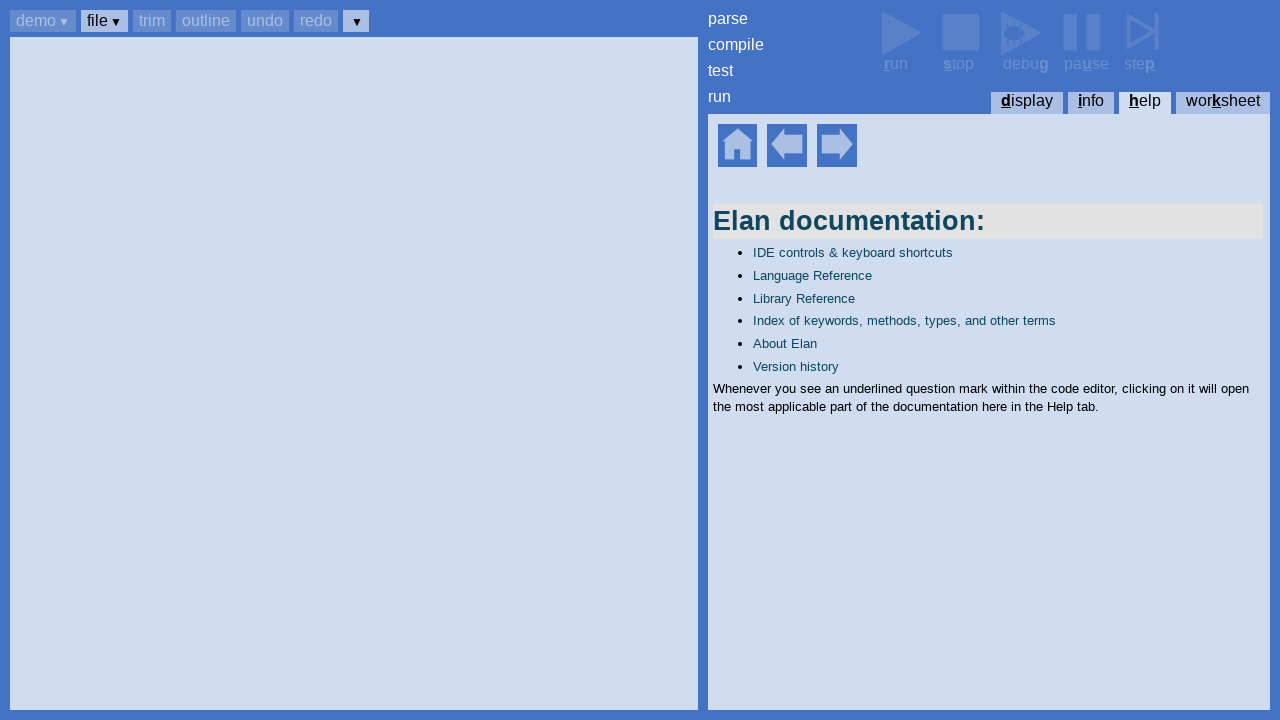

Pressed Ctrl+k to open worksheet menu
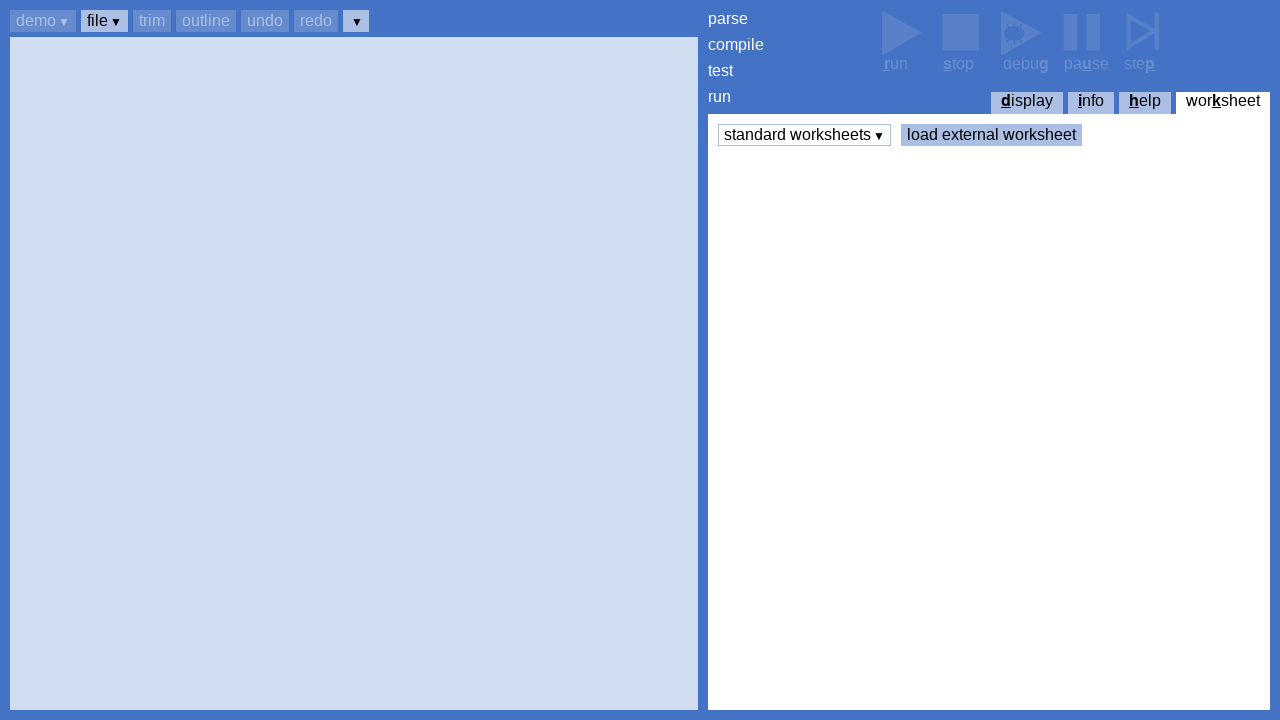

Pressed Enter to open worksheets submenu
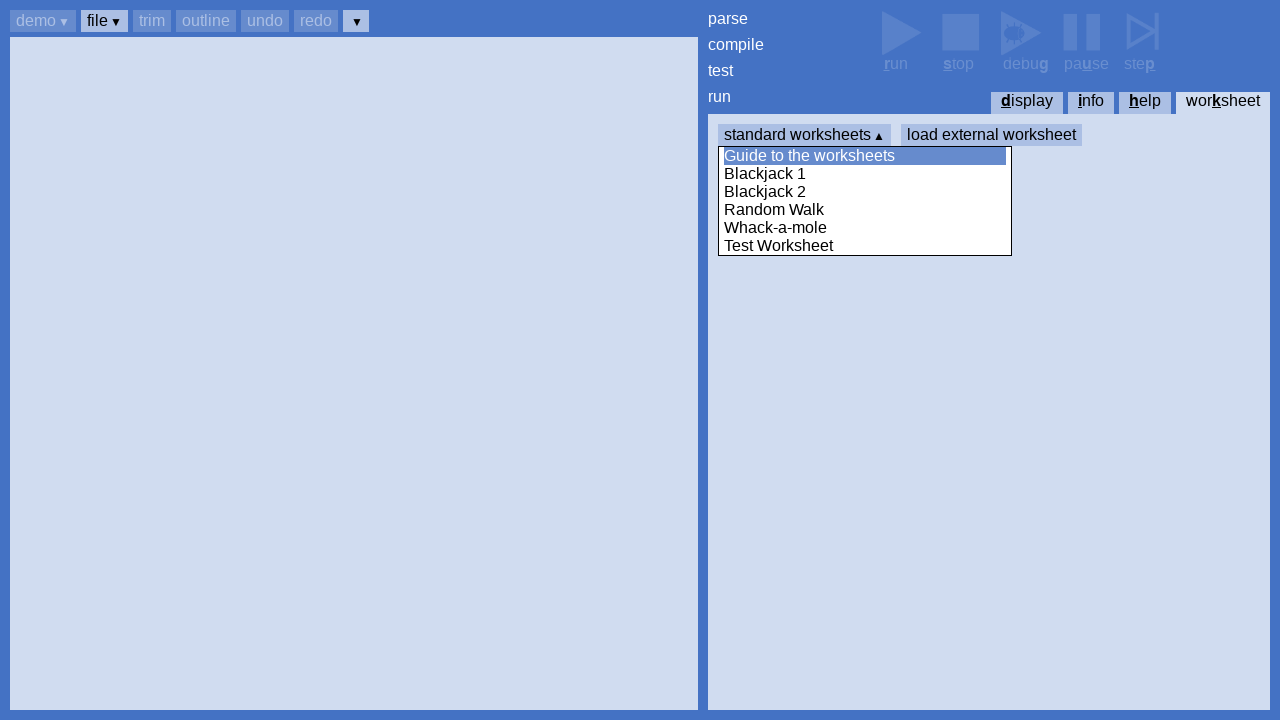

Worksheets submenu loaded with 'Guide to the worksheets' visible
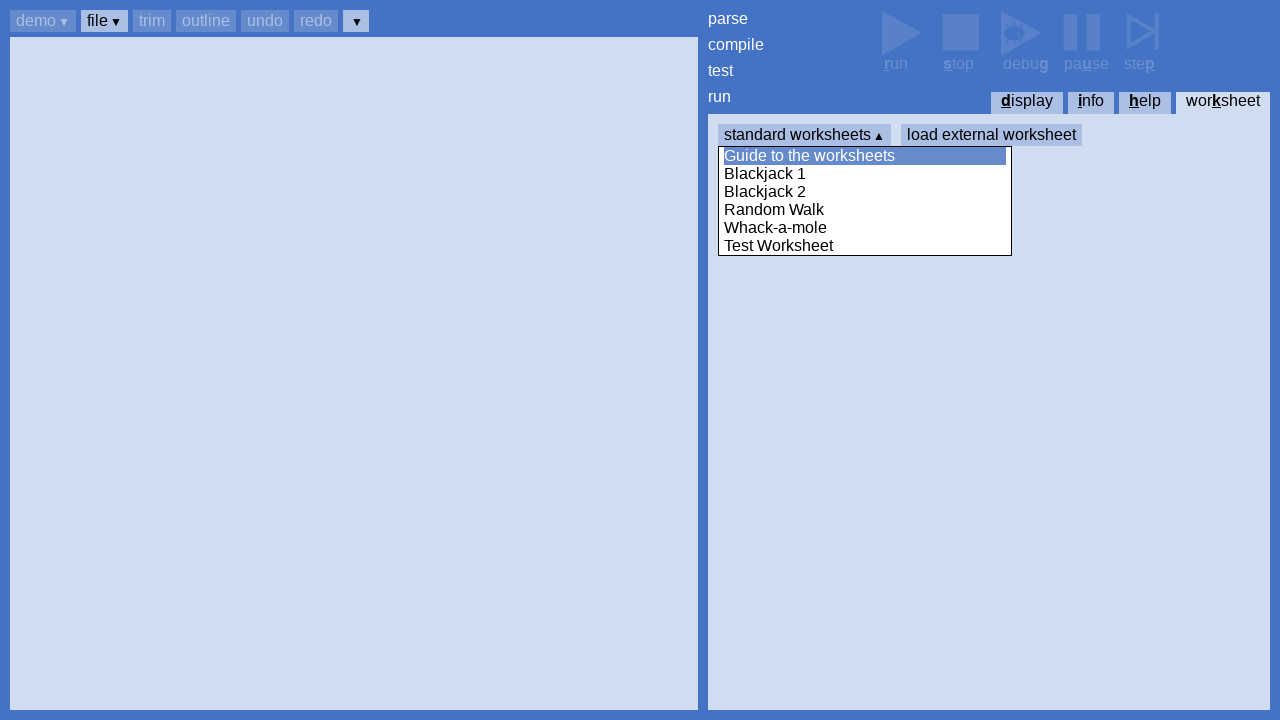

Pressed ArrowDown to navigate to next worksheet option
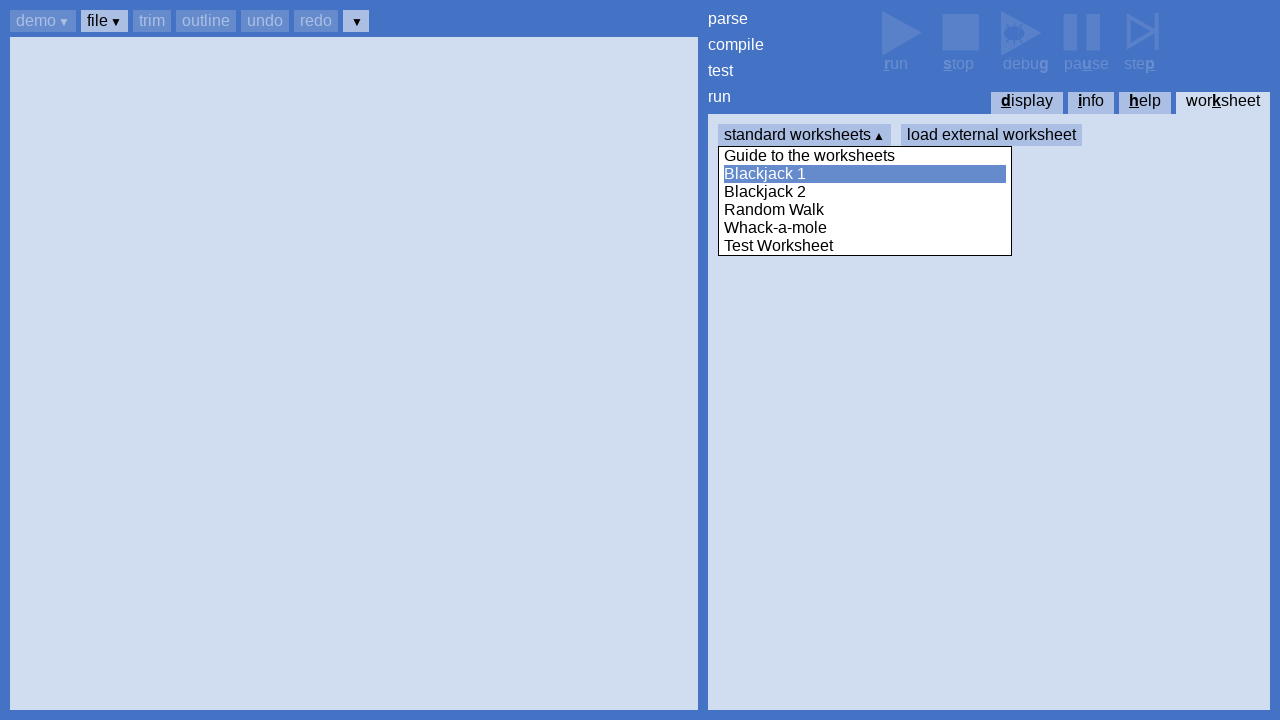

Pressed Enter to select a worksheet from the list
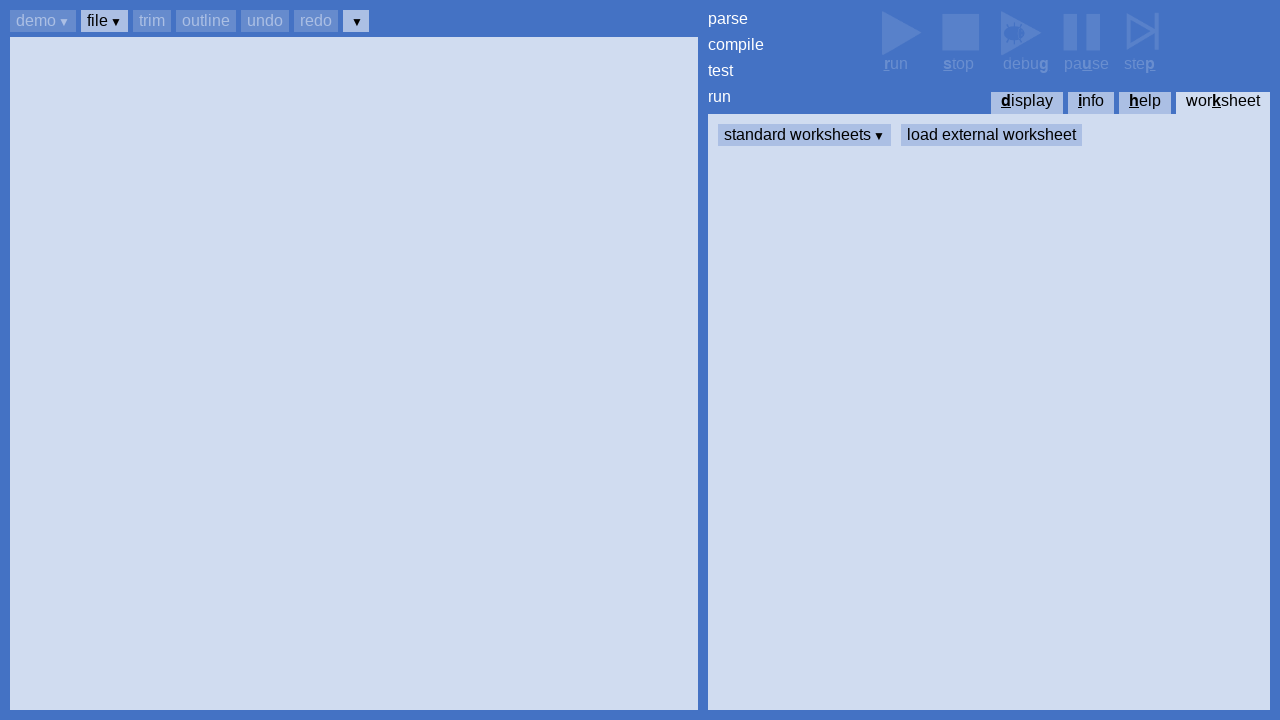

Worksheet loaded successfully in iframe
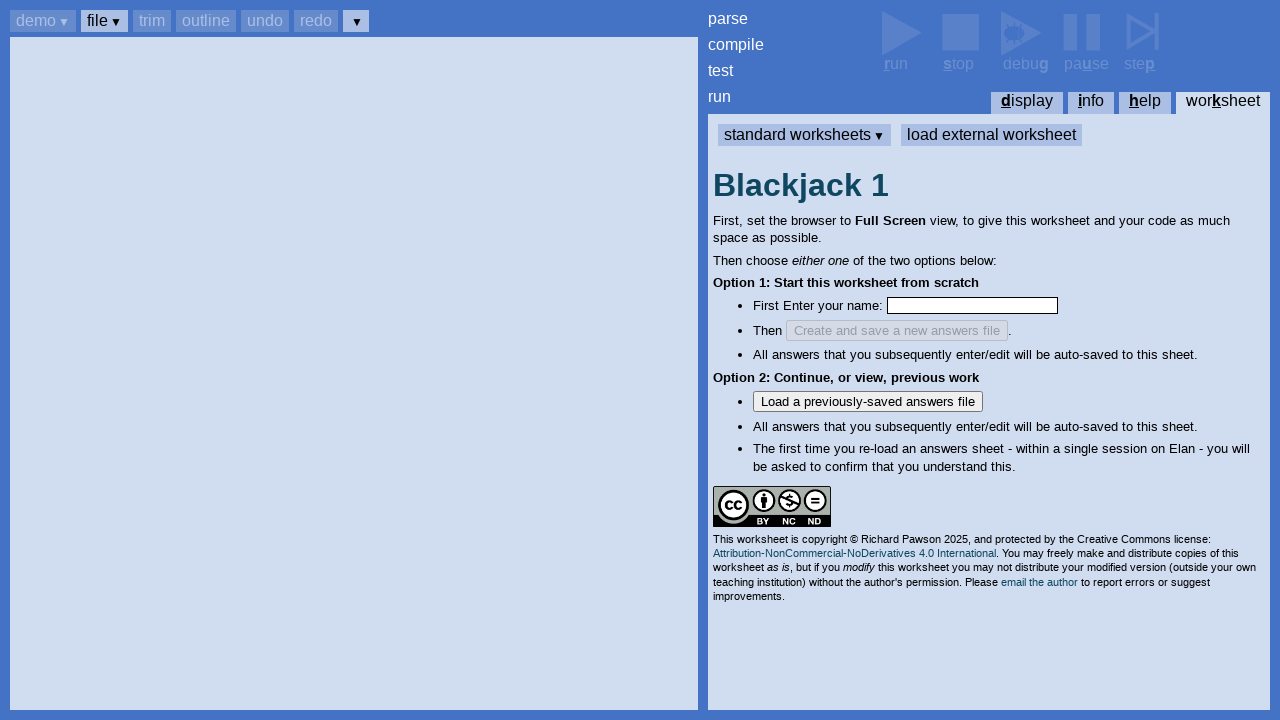

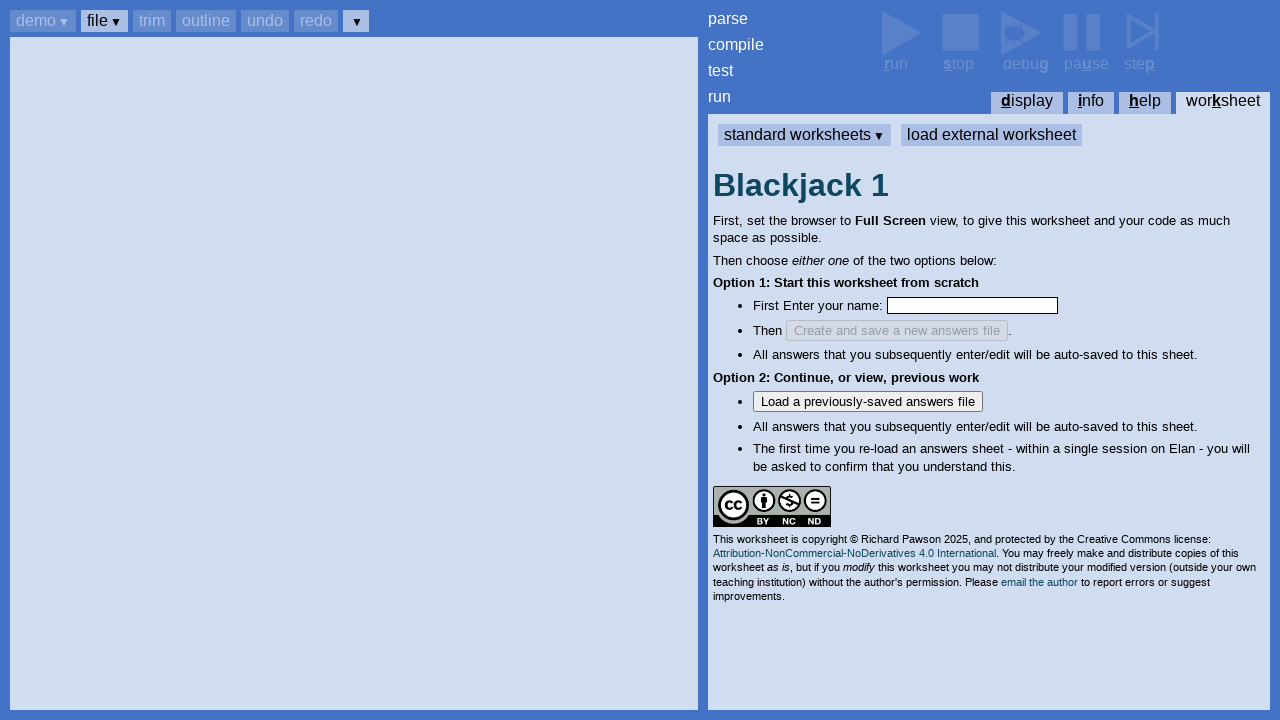